Clicks on letter 'A' link and verifies languages starting with 'A' are displayed

Starting URL: https://www.99-bottles-of-beer.net/abc.html

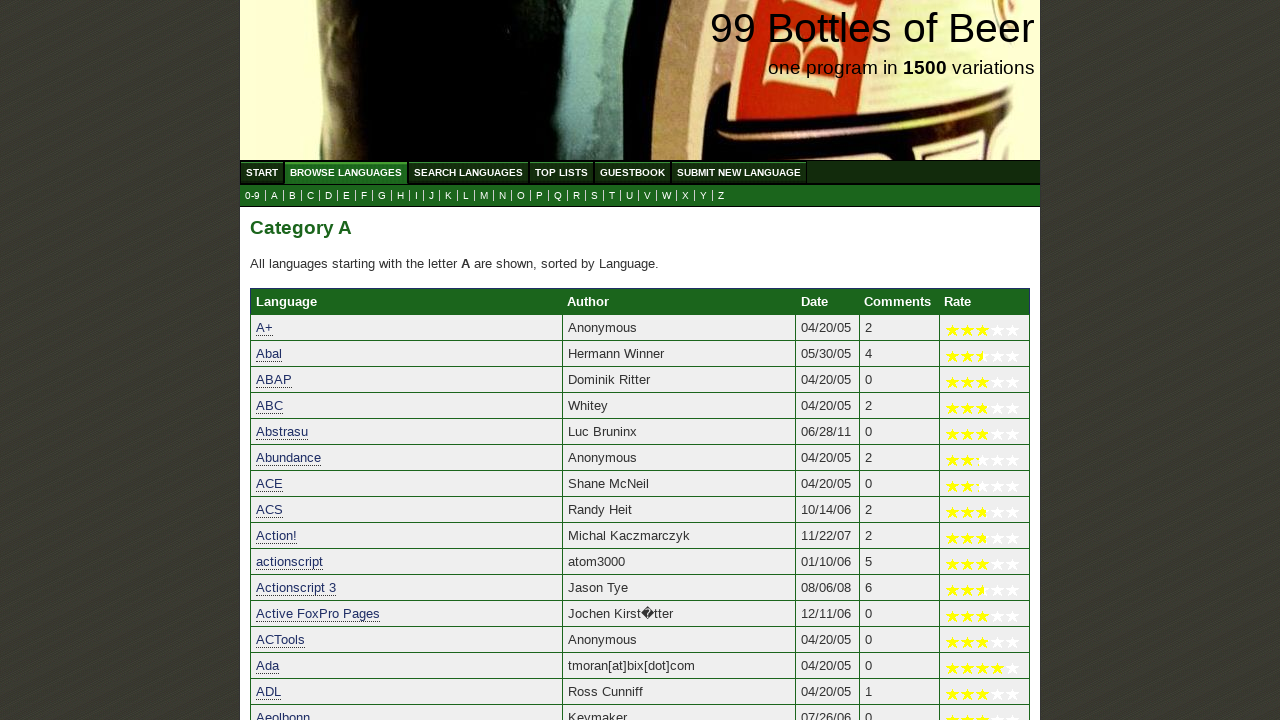

Clicked on letter 'A' link at (274, 196) on a[href='a.html']
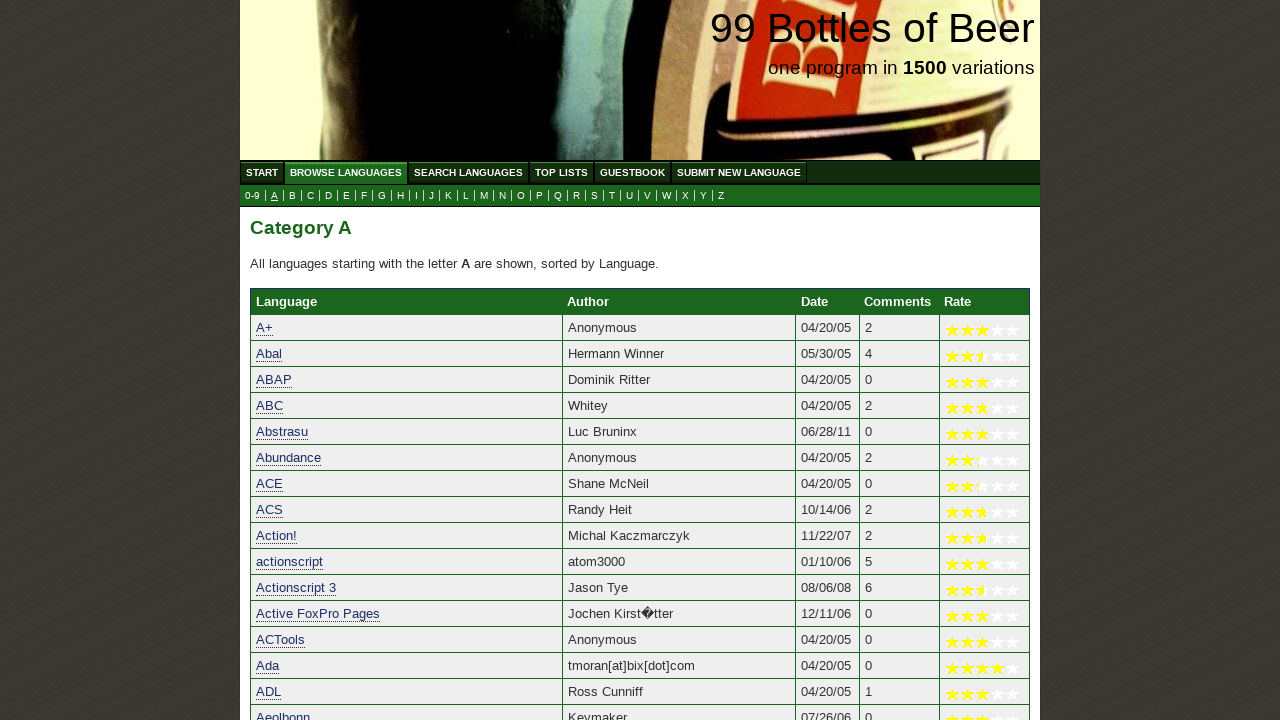

Languages starting with 'A' loaded and displayed
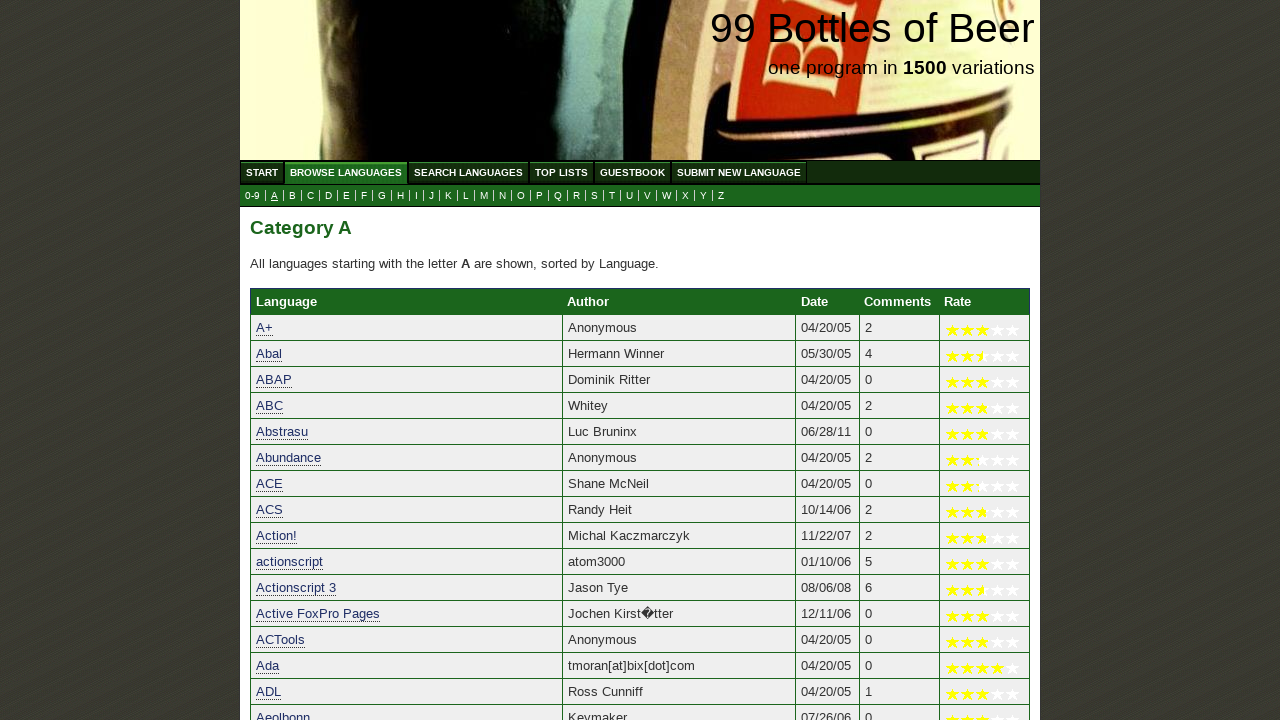

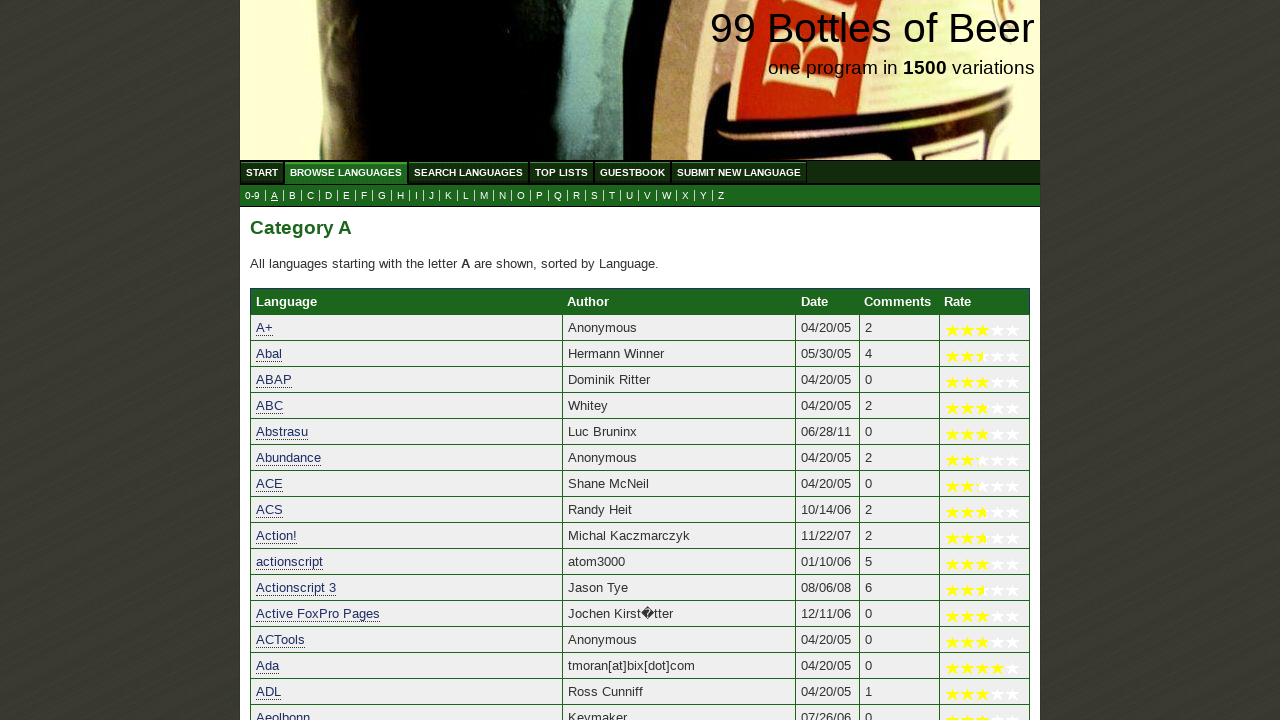